Navigates to the Semantic UI dropdown documentation page and locates a dropdown element to verify it exists on the page

Starting URL: https://semantic-ui.com/modules/dropdown.html

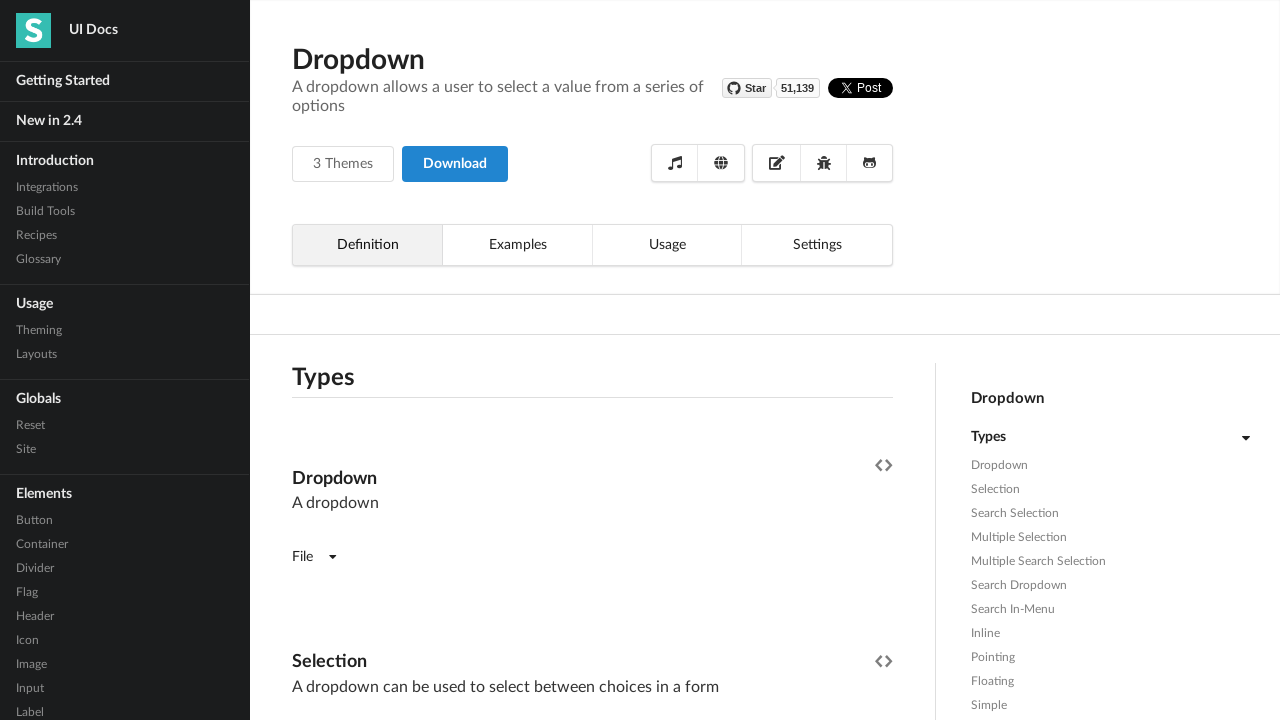

Navigated to Semantic UI dropdown documentation page
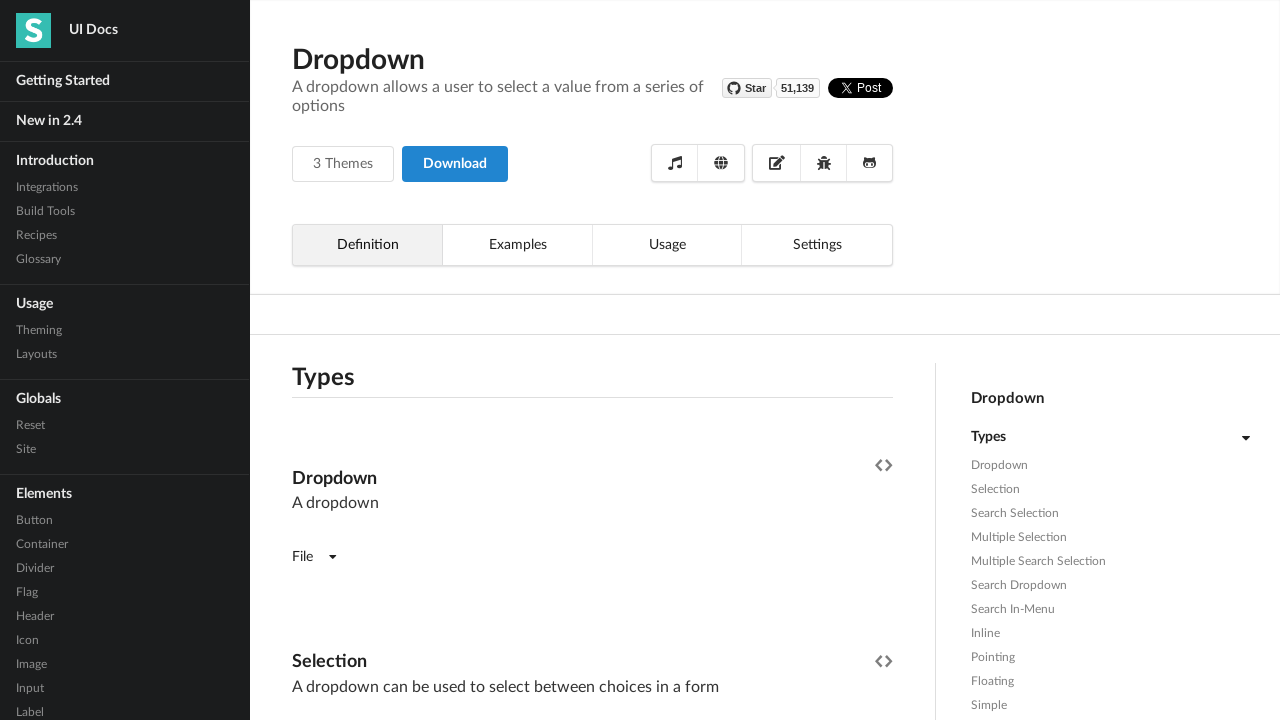

Waited for inline dropdown element to load
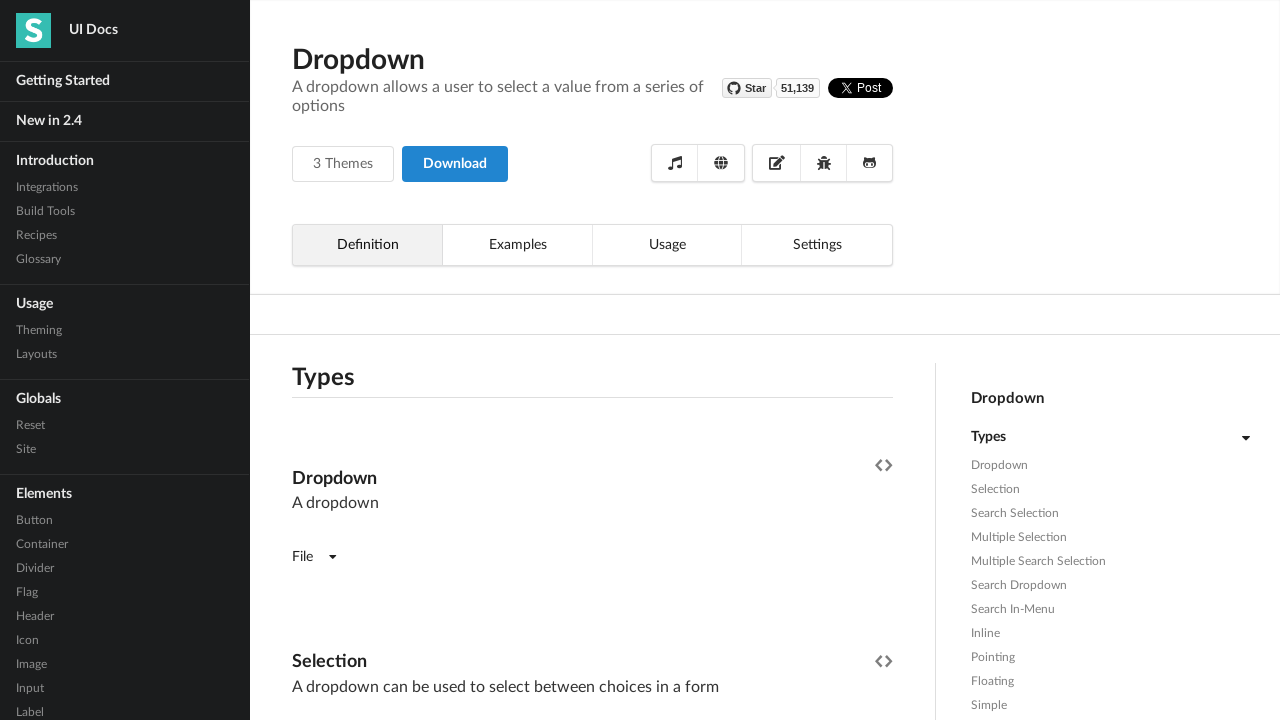

Located the inline dropdown element on the page
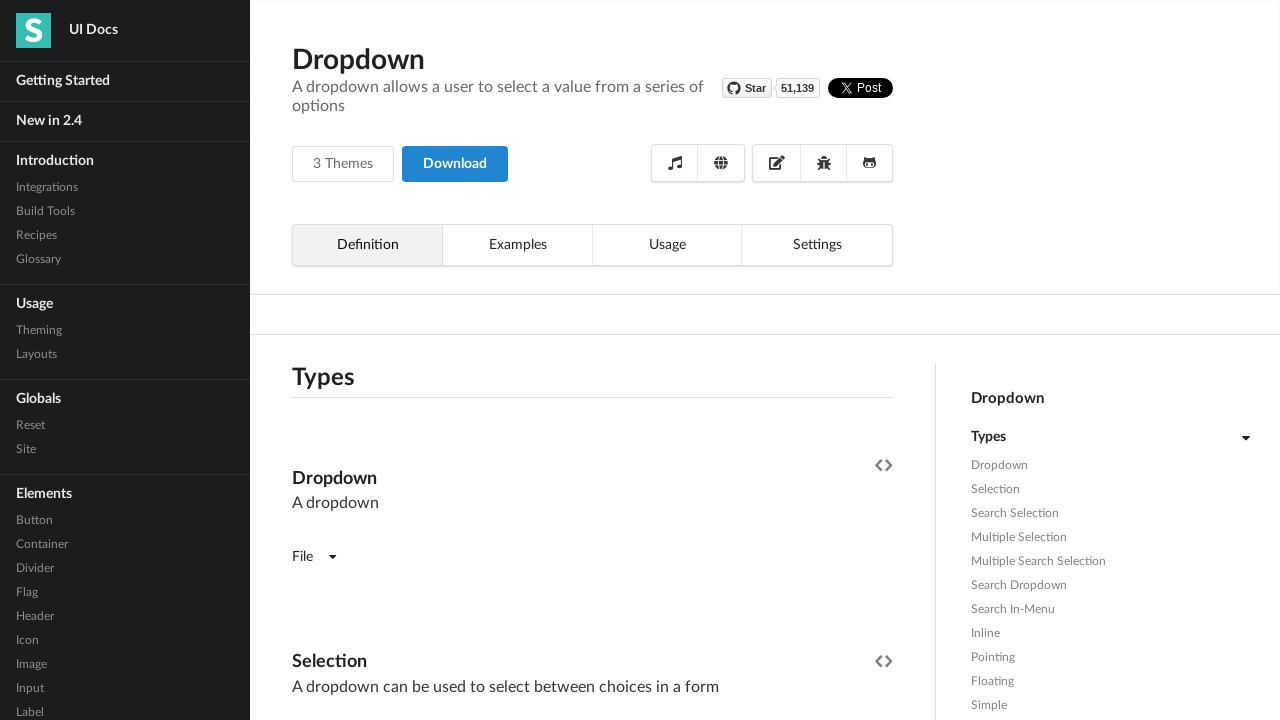

Verified that the dropdown element is visible
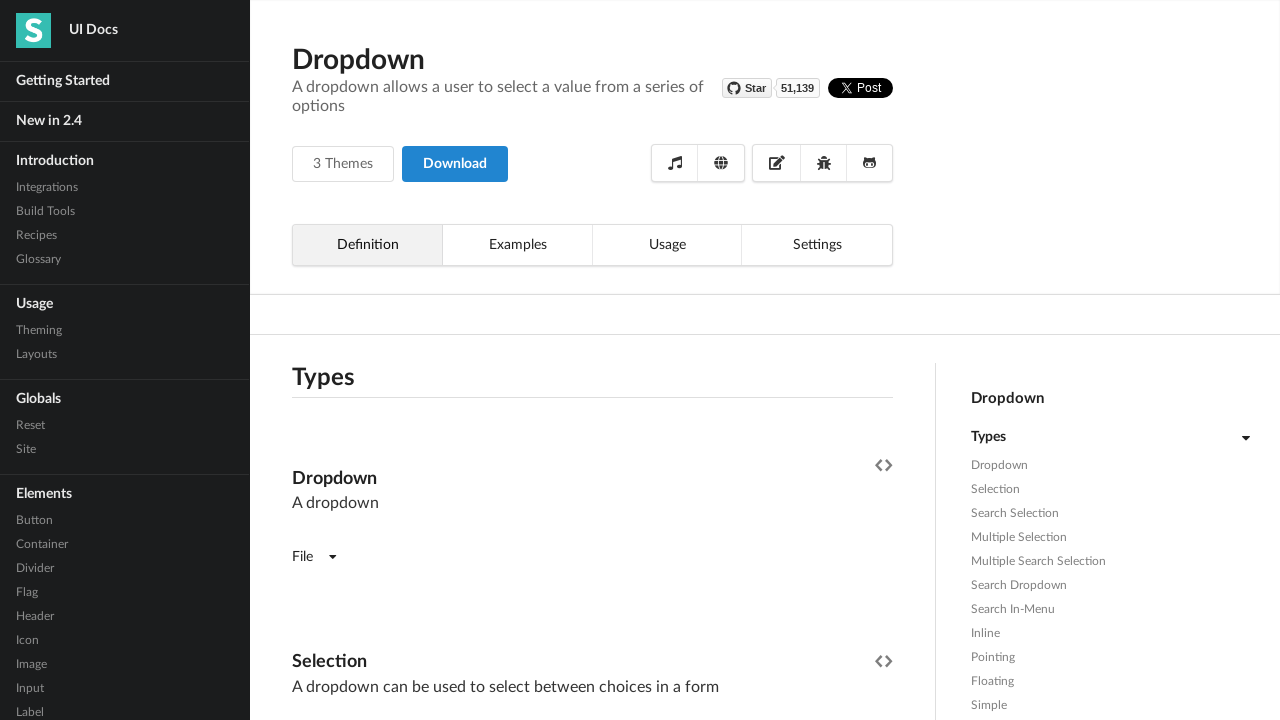

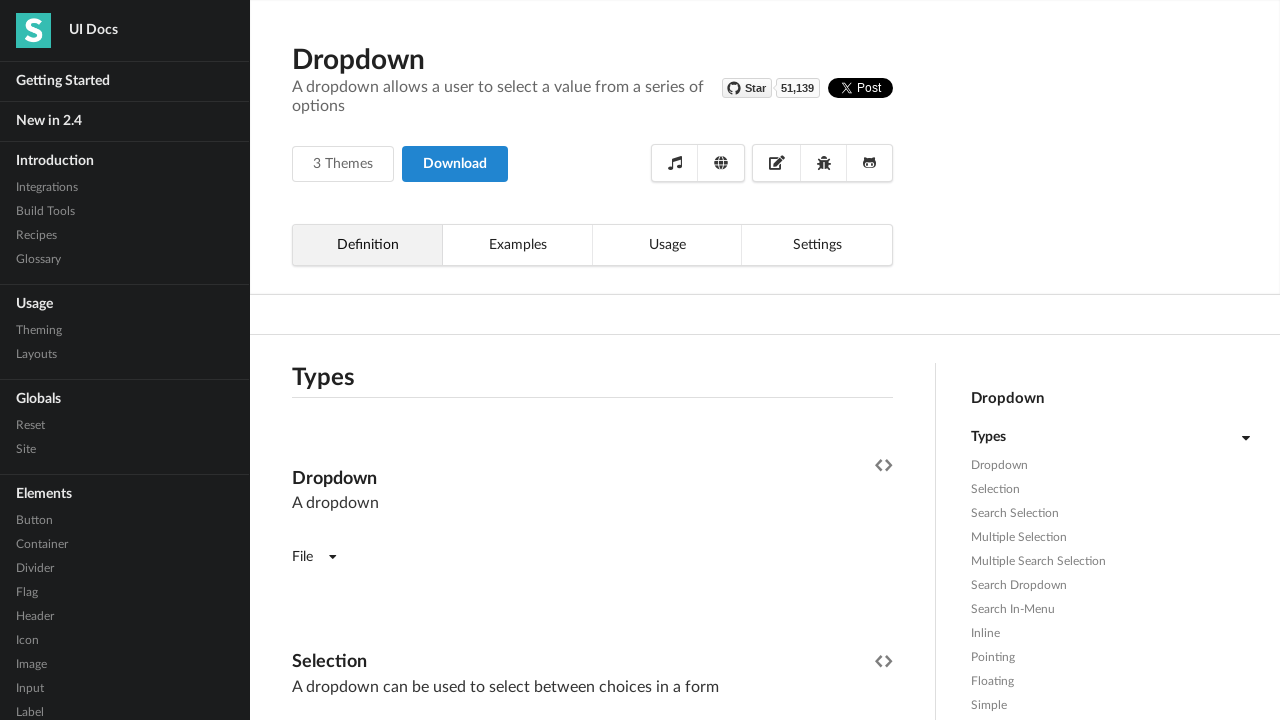